Tests triggering a confirm dialog and dismissing it (clicking Cancel), then verifies the result message.

Starting URL: https://testpages.eviltester.com/styled/alerts/alert-test.html

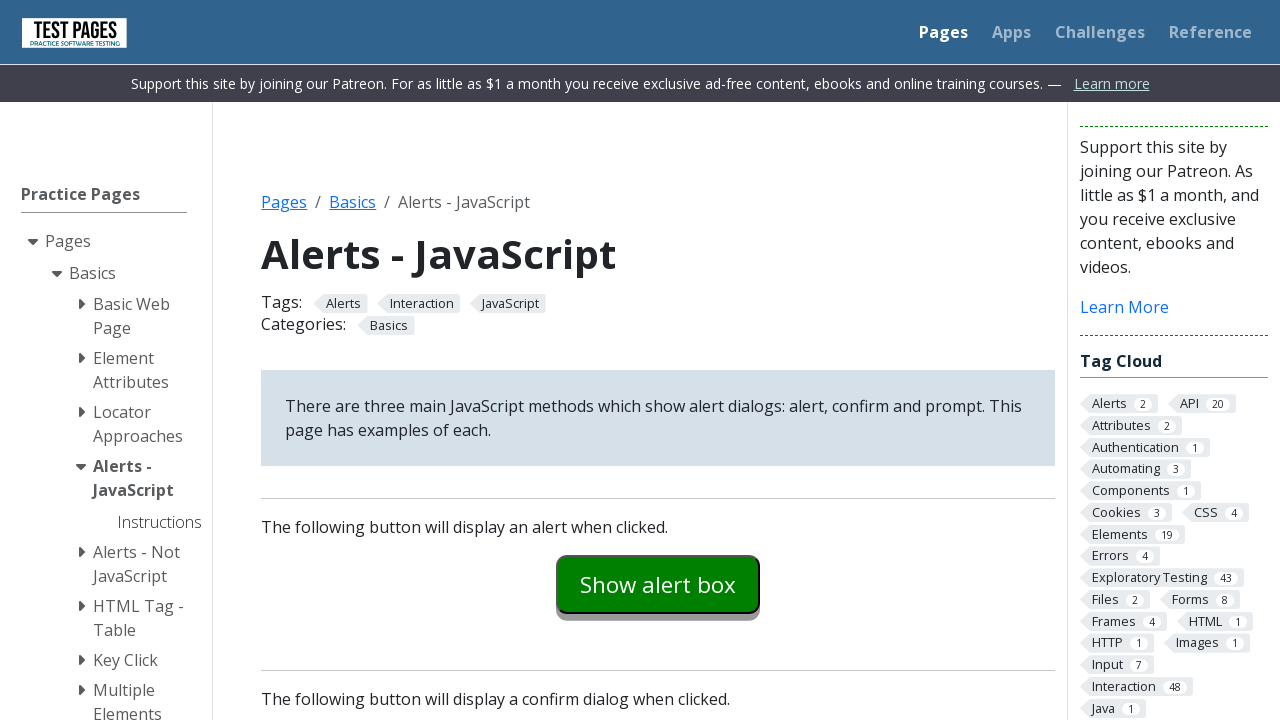

Set up dialog handler to dismiss confirm dialogs
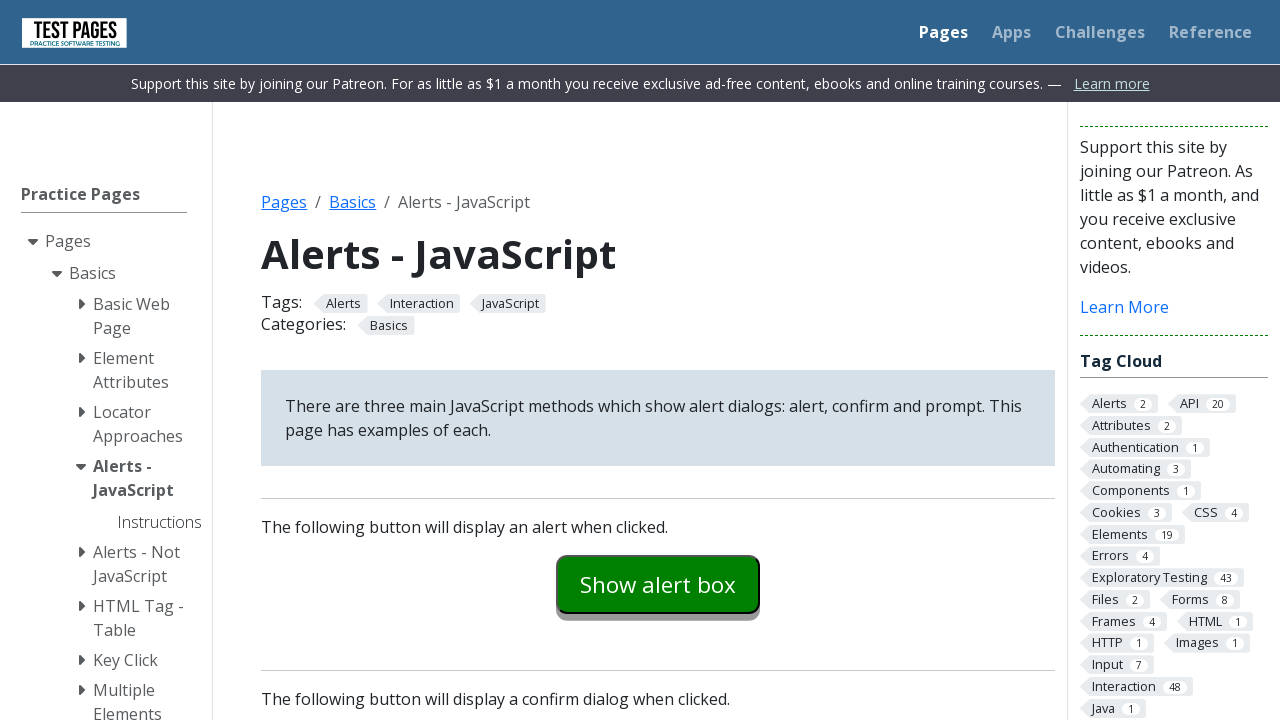

Clicked confirm example button to trigger confirm dialog at (658, 360) on #confirmexample
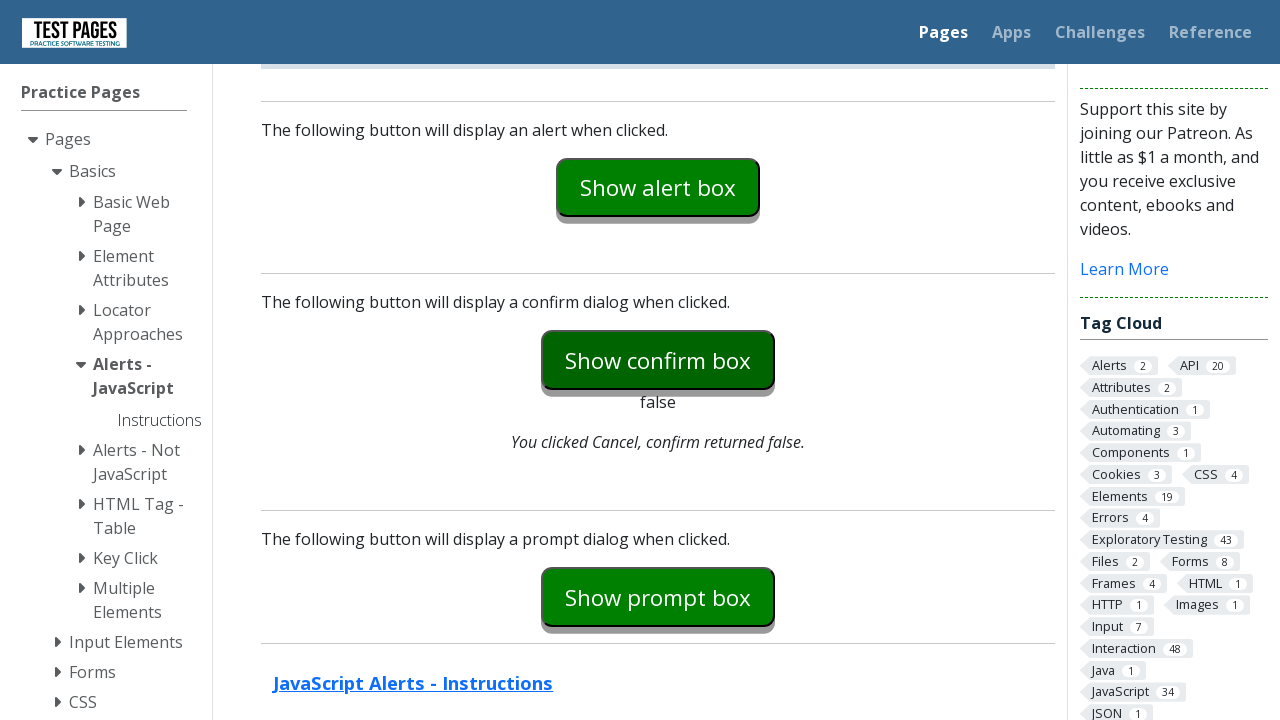

Verified result message shows 'You clicked Cancel, confirm returned false.'
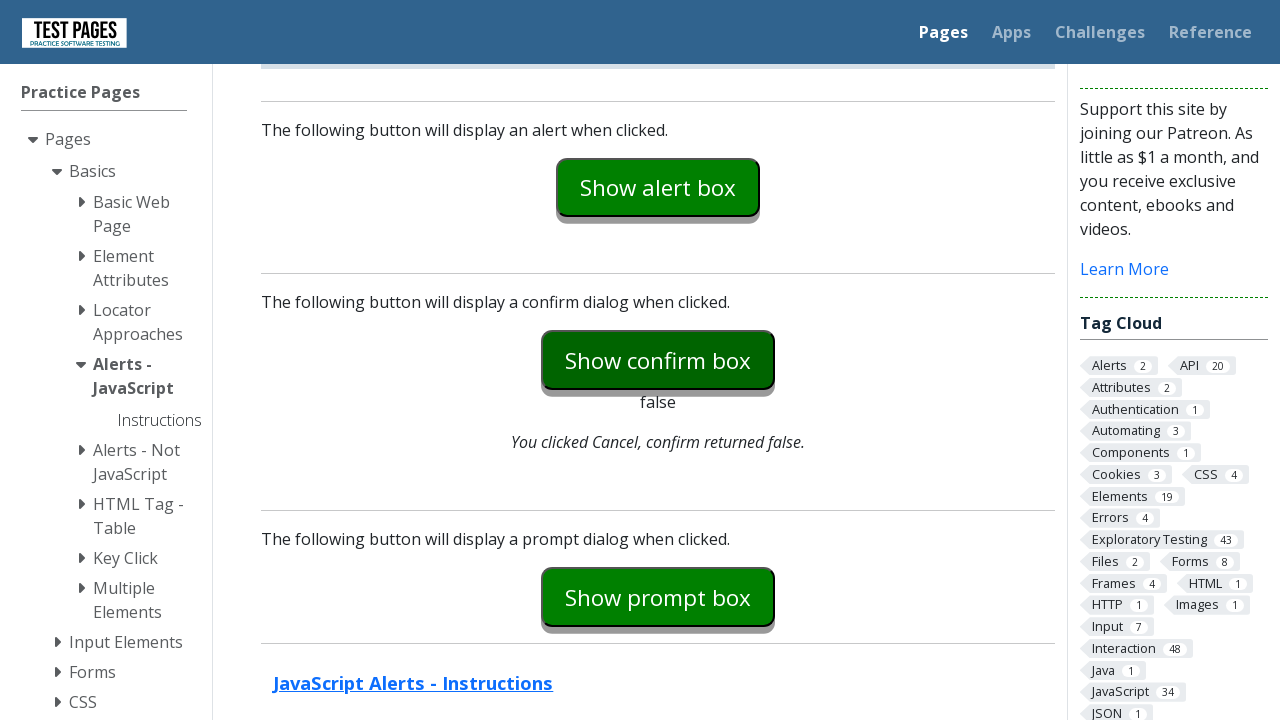

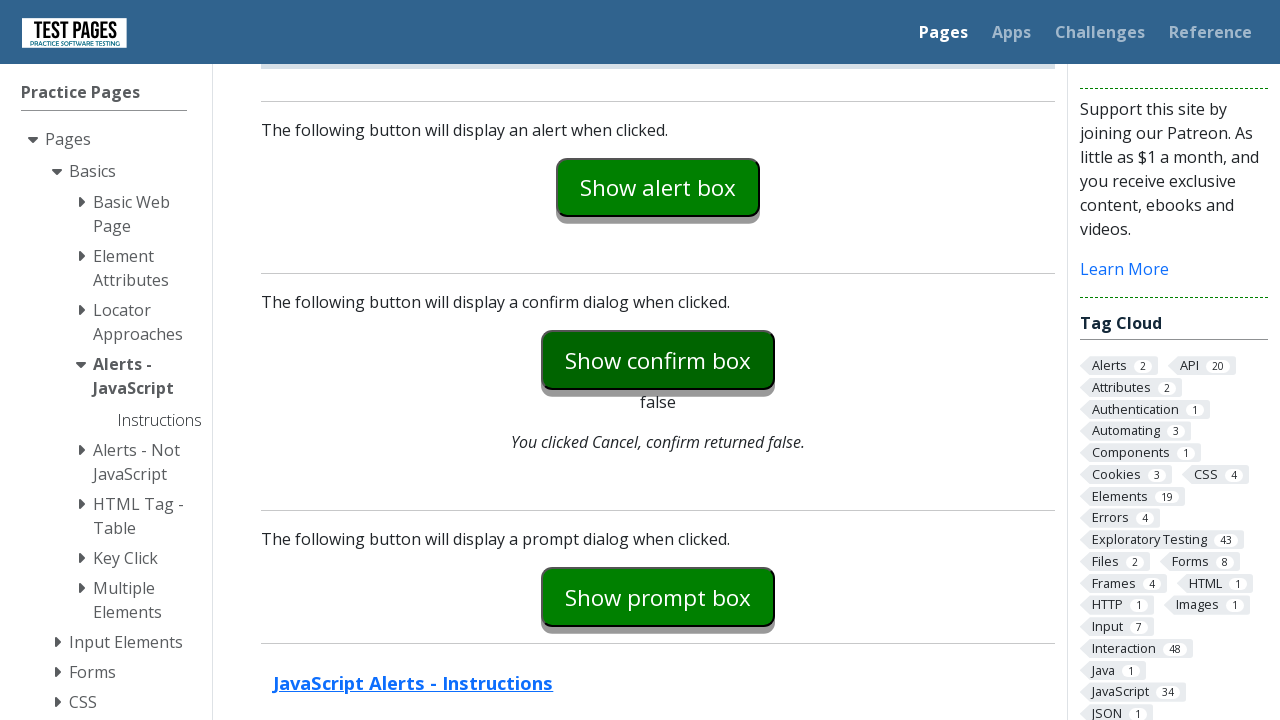